Solves a math captcha by calculating a value, filling the answer, selecting checkboxes and radio buttons, then submitting the form

Starting URL: https://suninjuly.github.io/math.html

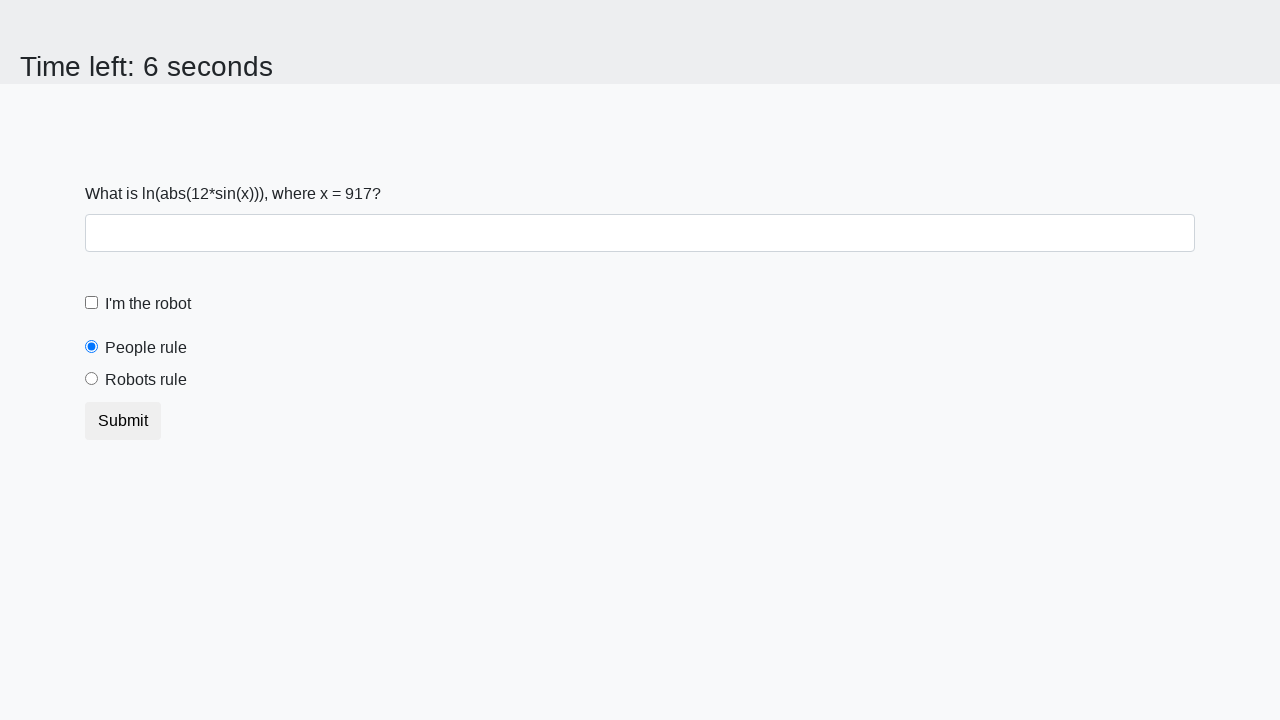

Located the input value element
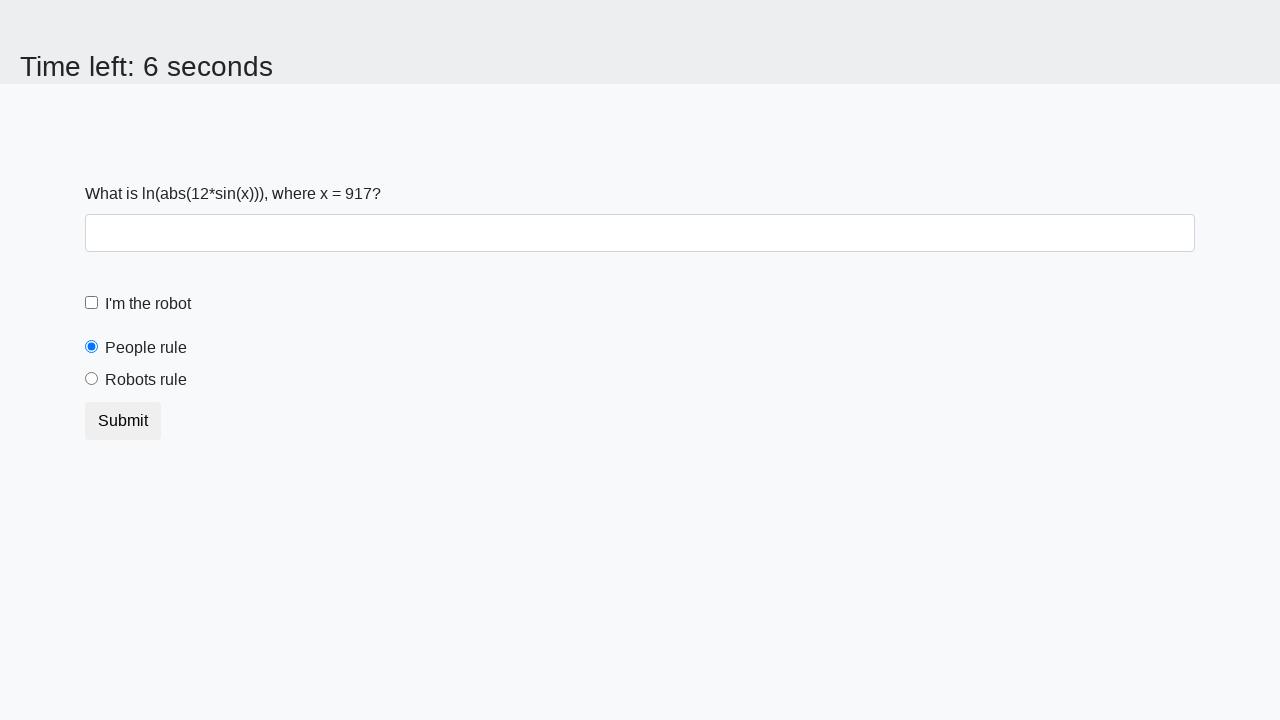

Retrieved x value from the page
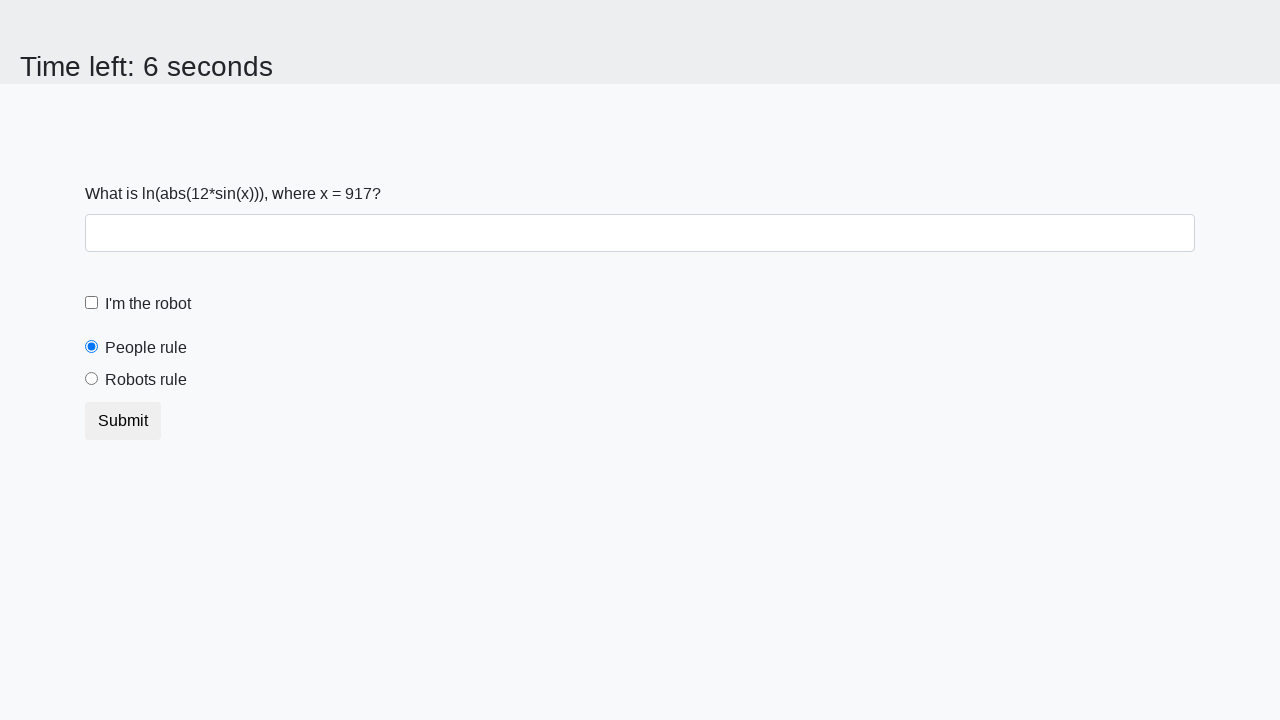

Calculated answer using math formula: y = 1.400931591435073
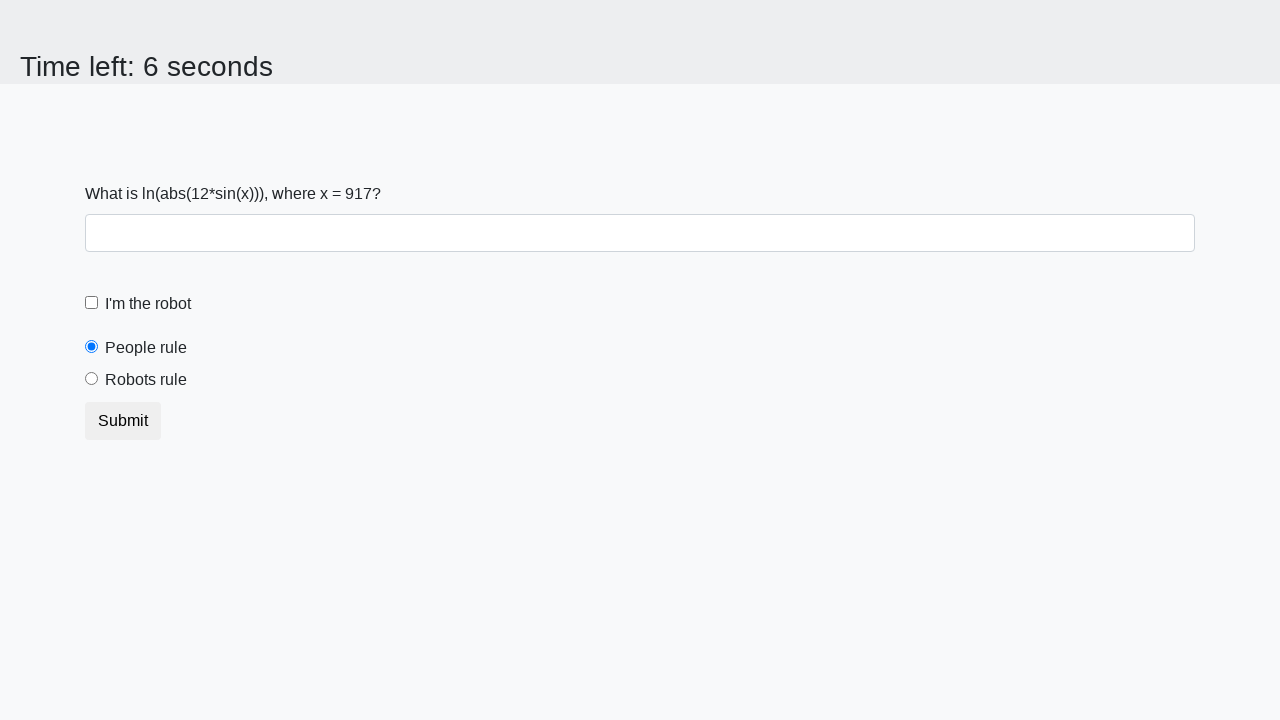

Filled the answer field with calculated value on #answer
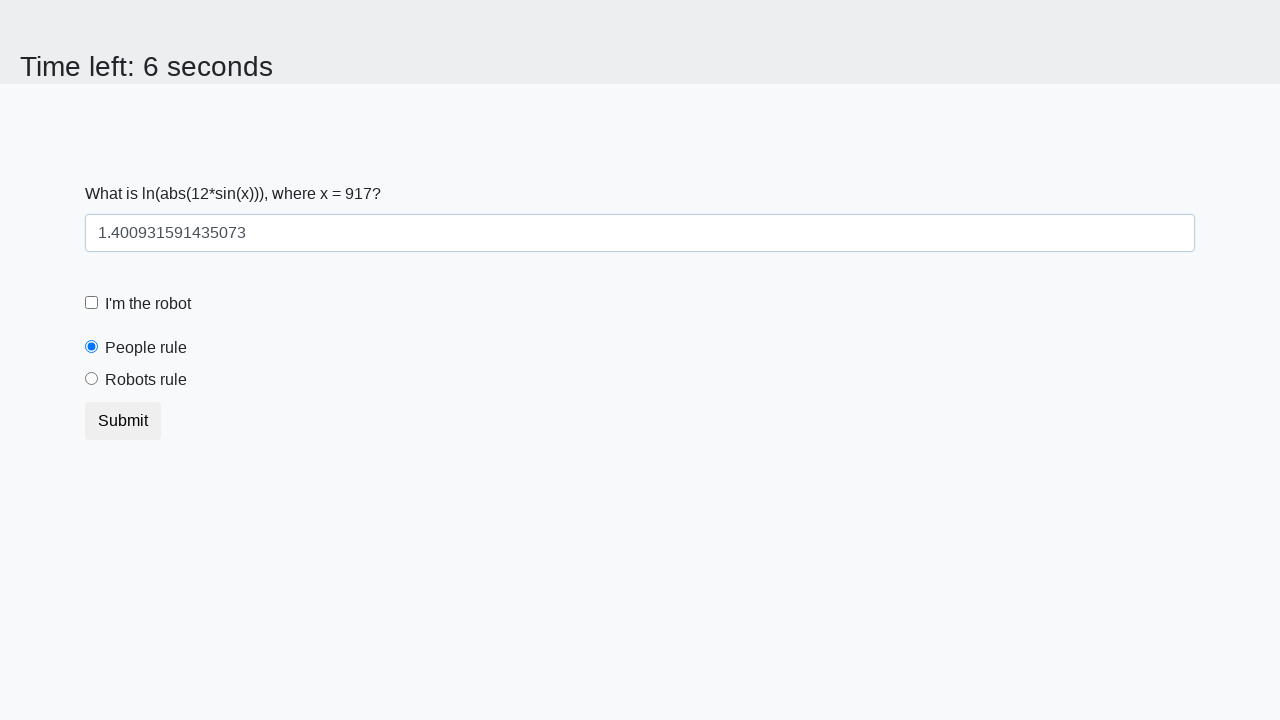

Clicked the robot checkbox at (92, 303) on #robotCheckbox
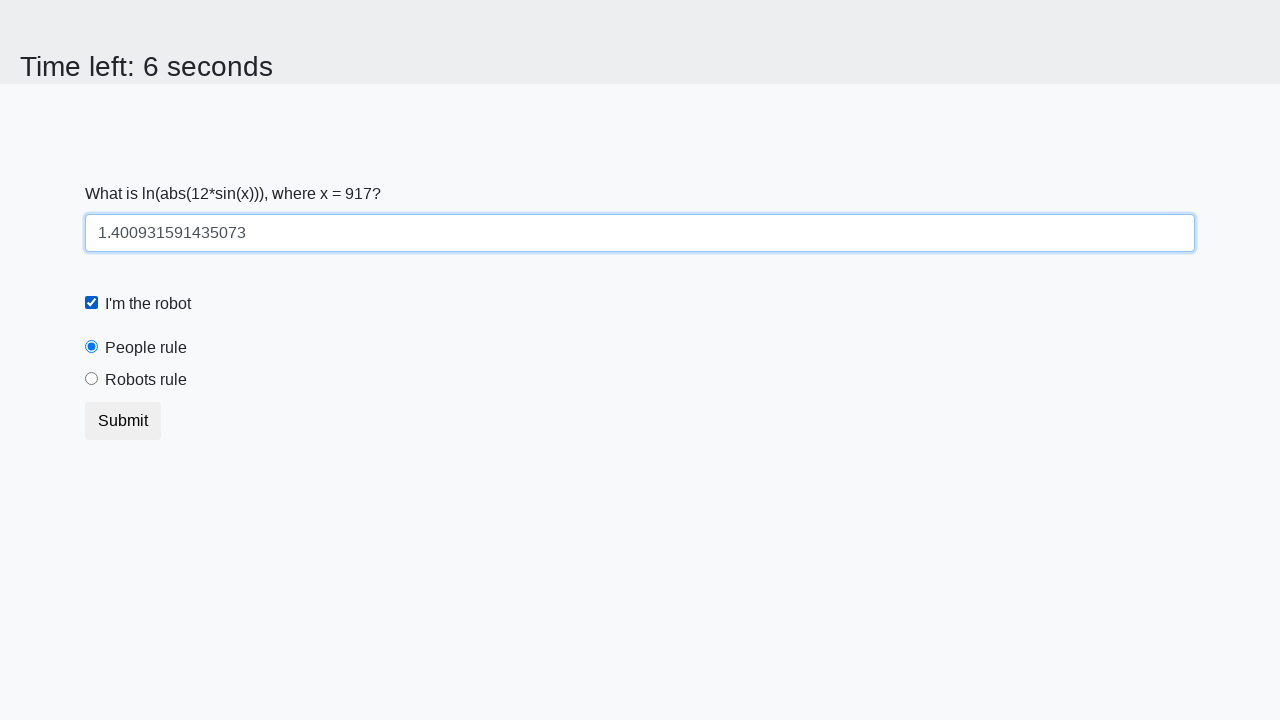

Clicked the robots rule radio button at (92, 379) on #robotsRule
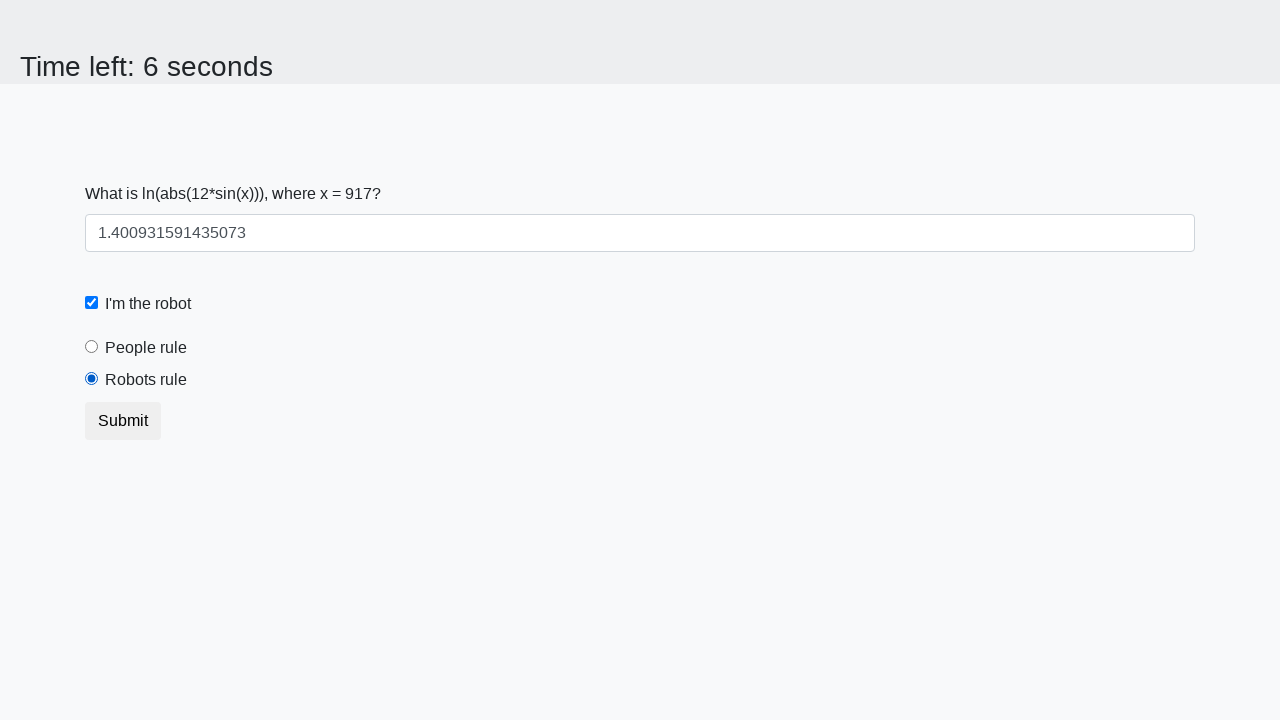

Clicked the submit button to submit the form at (123, 421) on button
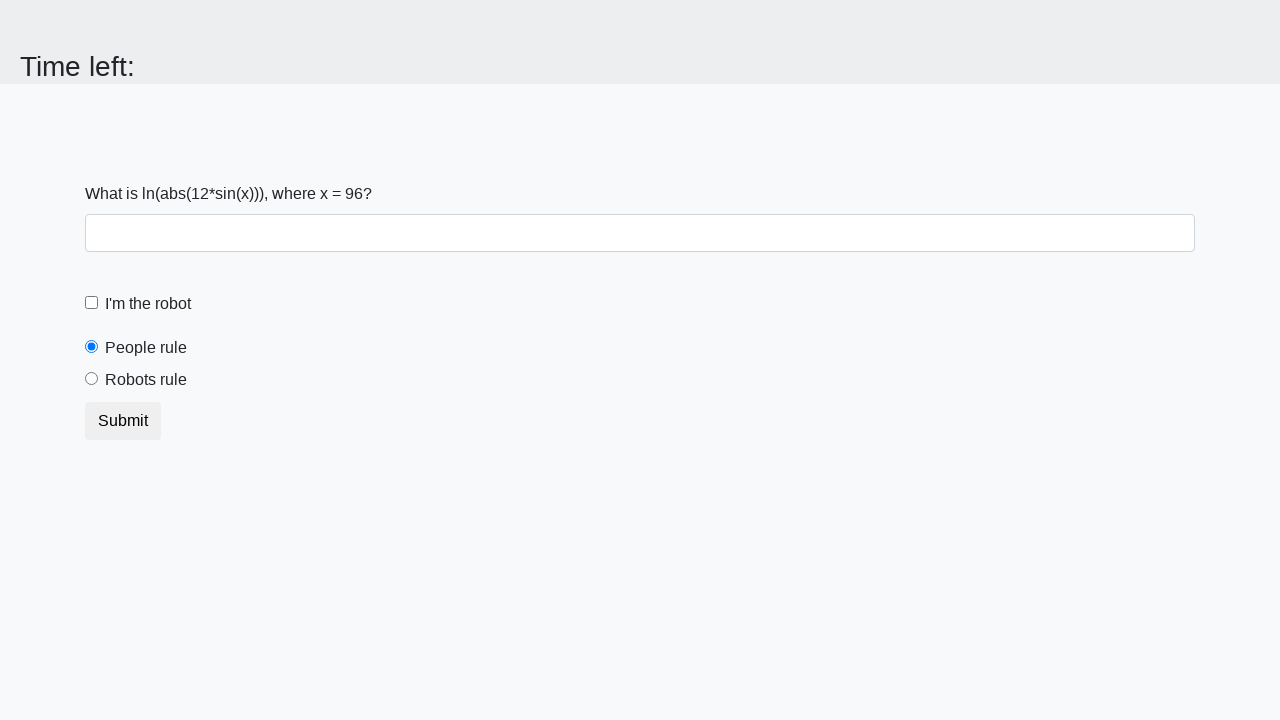

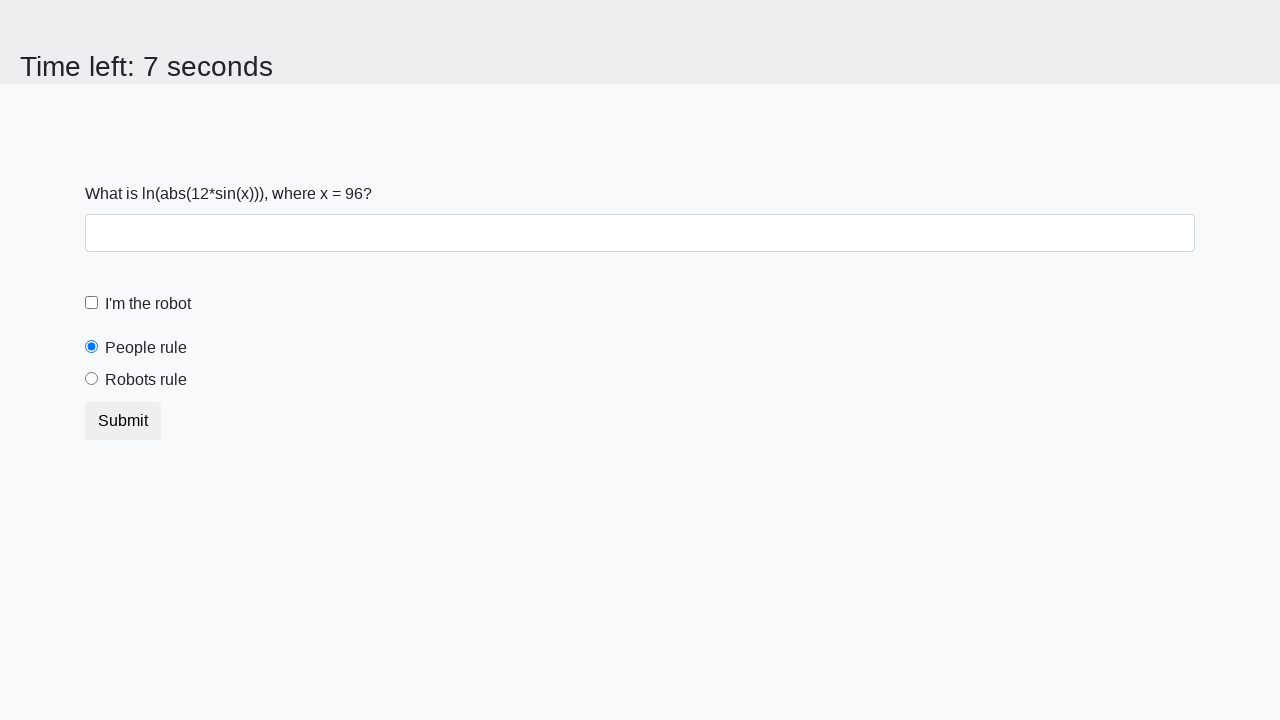